Tests login form with special characters in username field, expecting authentication error

Starting URL: https://www.saucedemo.com/

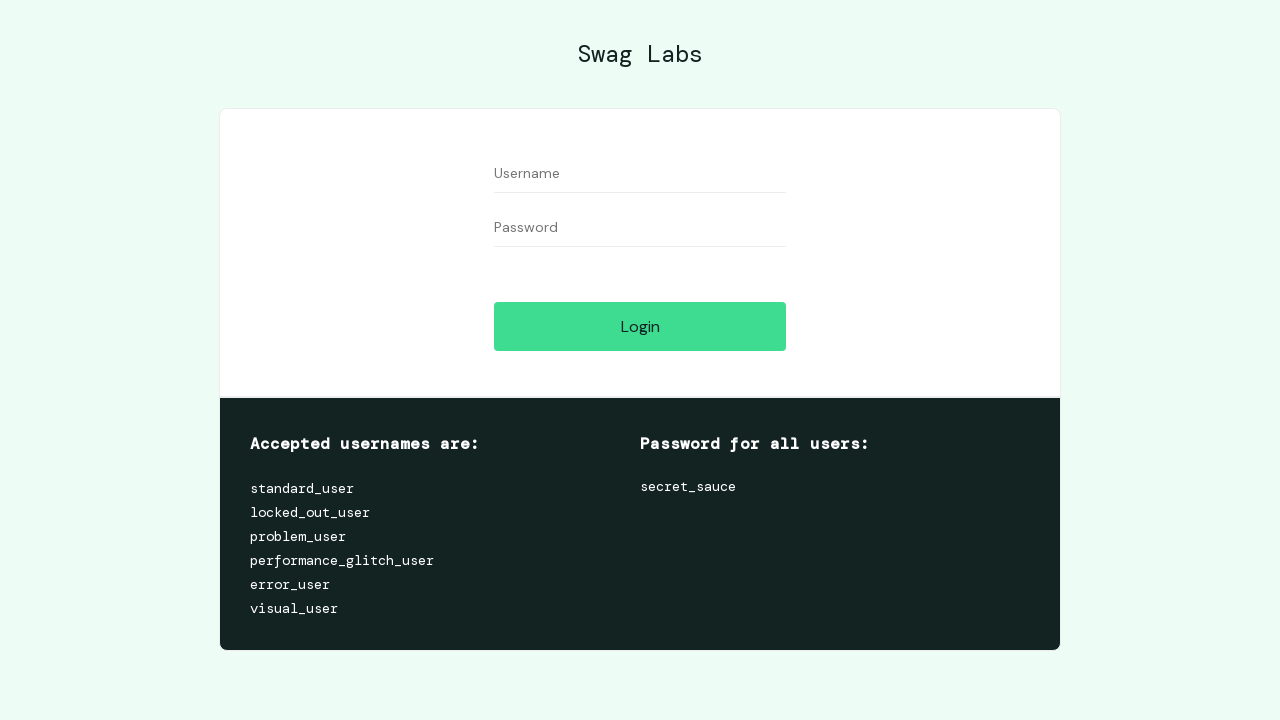

Filled username field with special characters '#$%^&*"' on //input[@id='user-name']
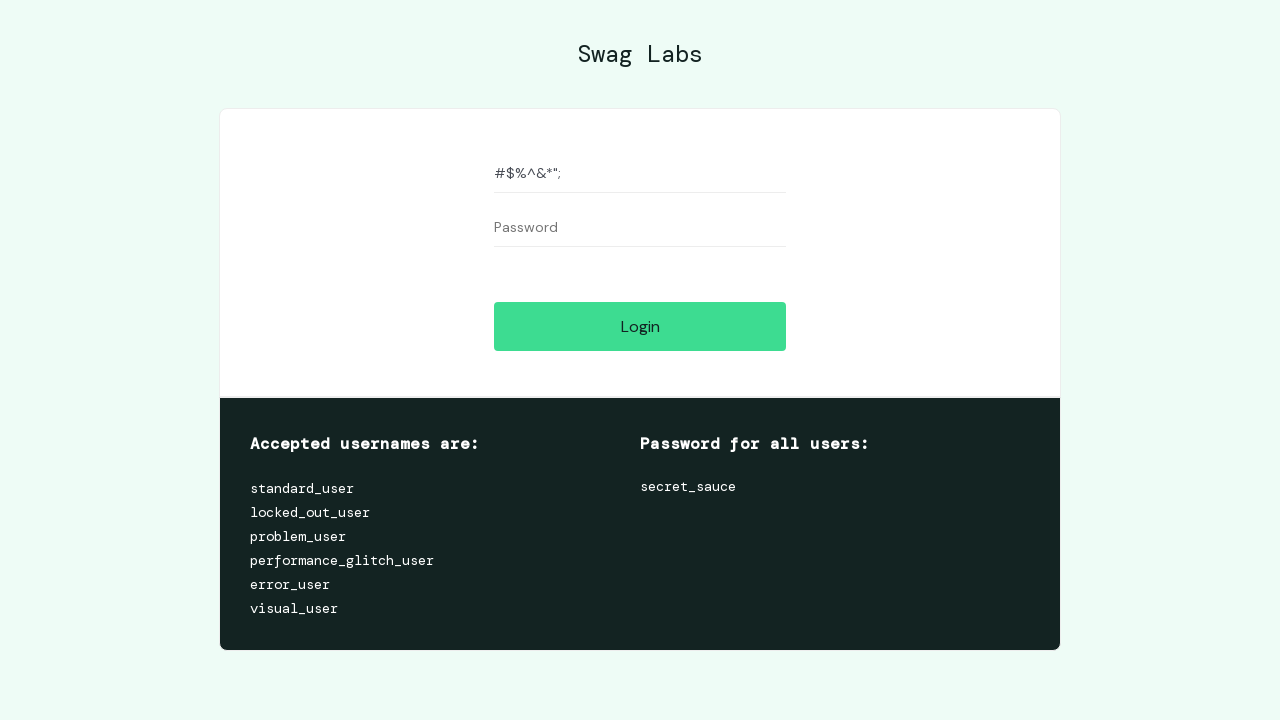

Filled password field with 'secret_sauce' on //input[@id='password']
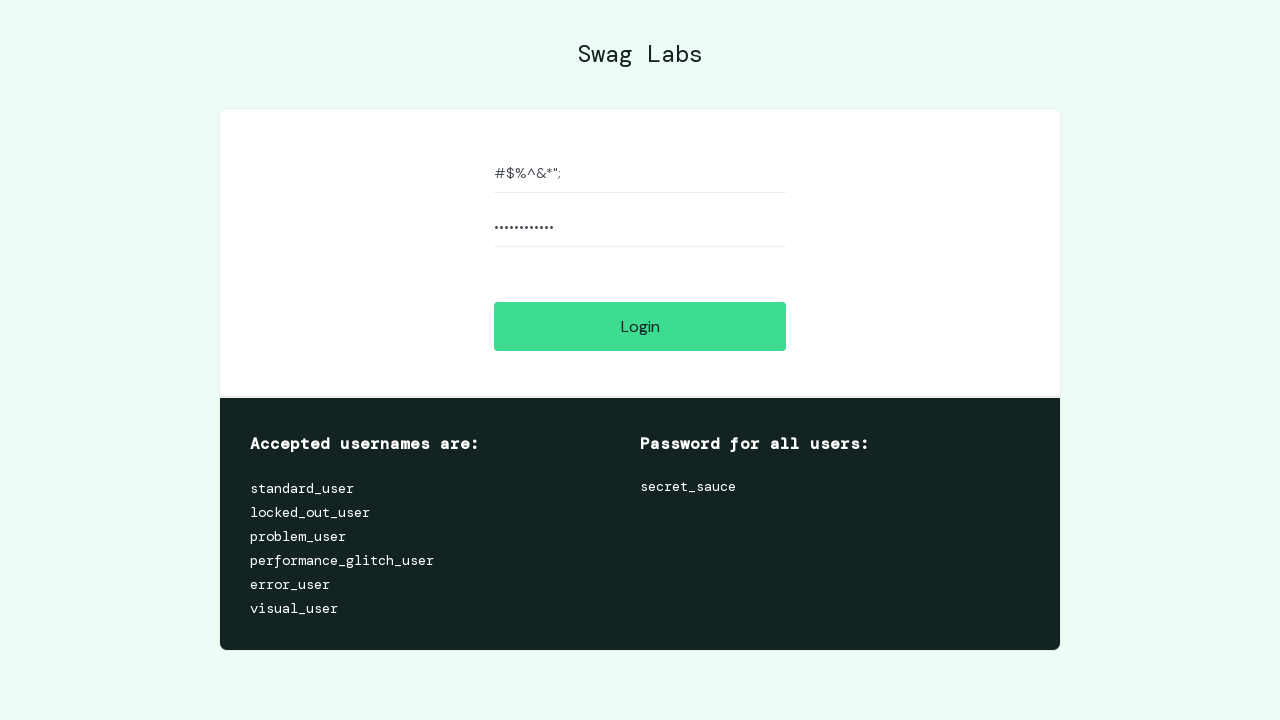

Clicked login button at (640, 326) on xpath=//input[@id='login-button']
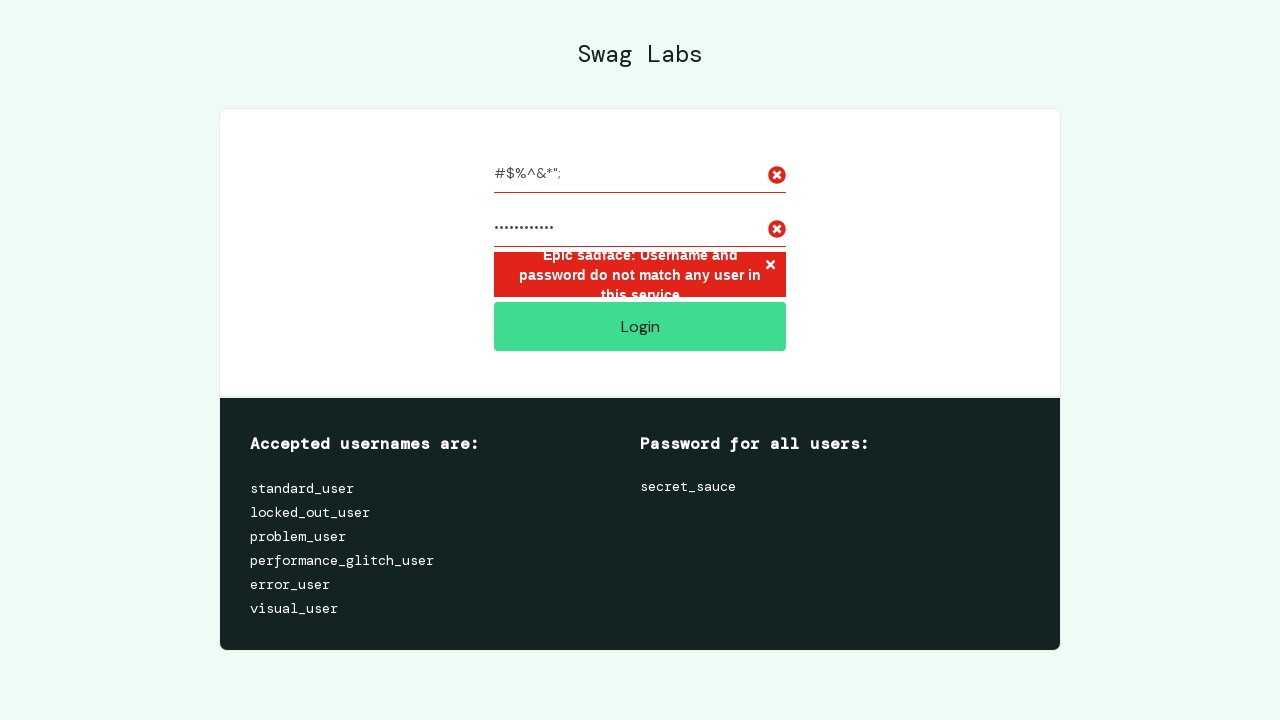

Located error message element
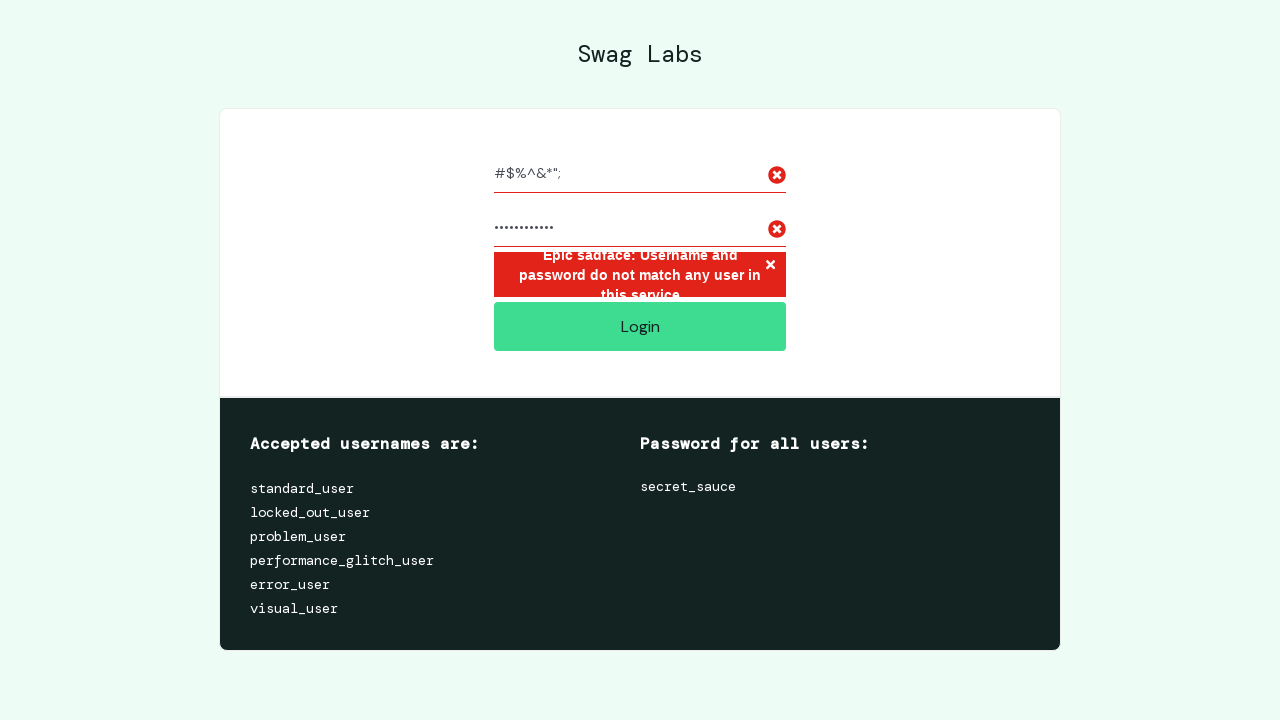

Verified authentication error message displayed correctly
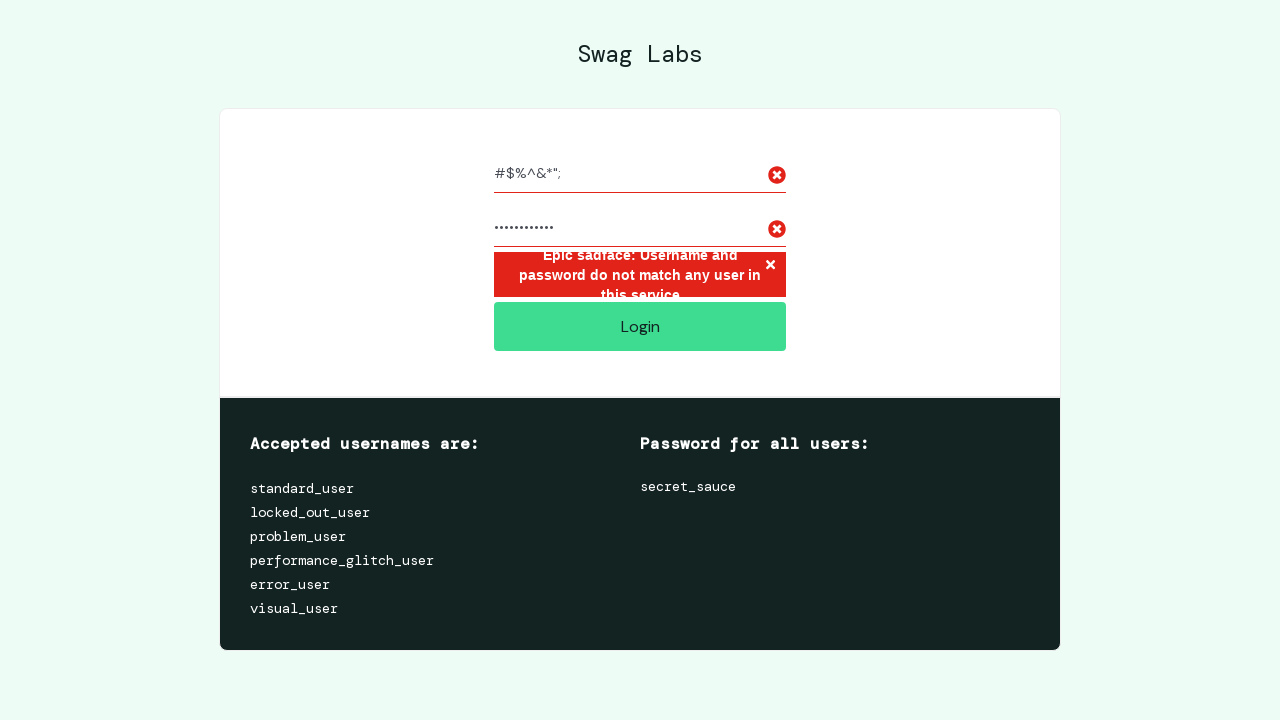

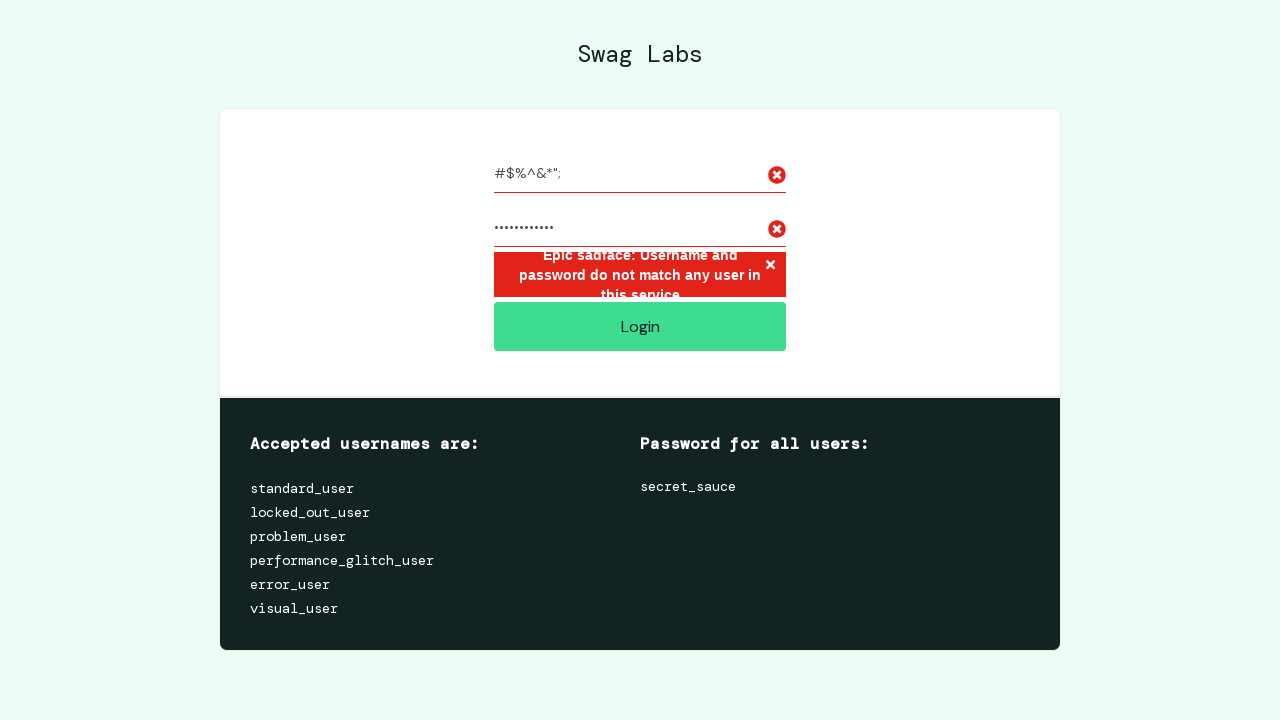